Navigates to Selenium downloads page and interacts with download options for Java

Starting URL: https://www.selenium.dev/downloads/

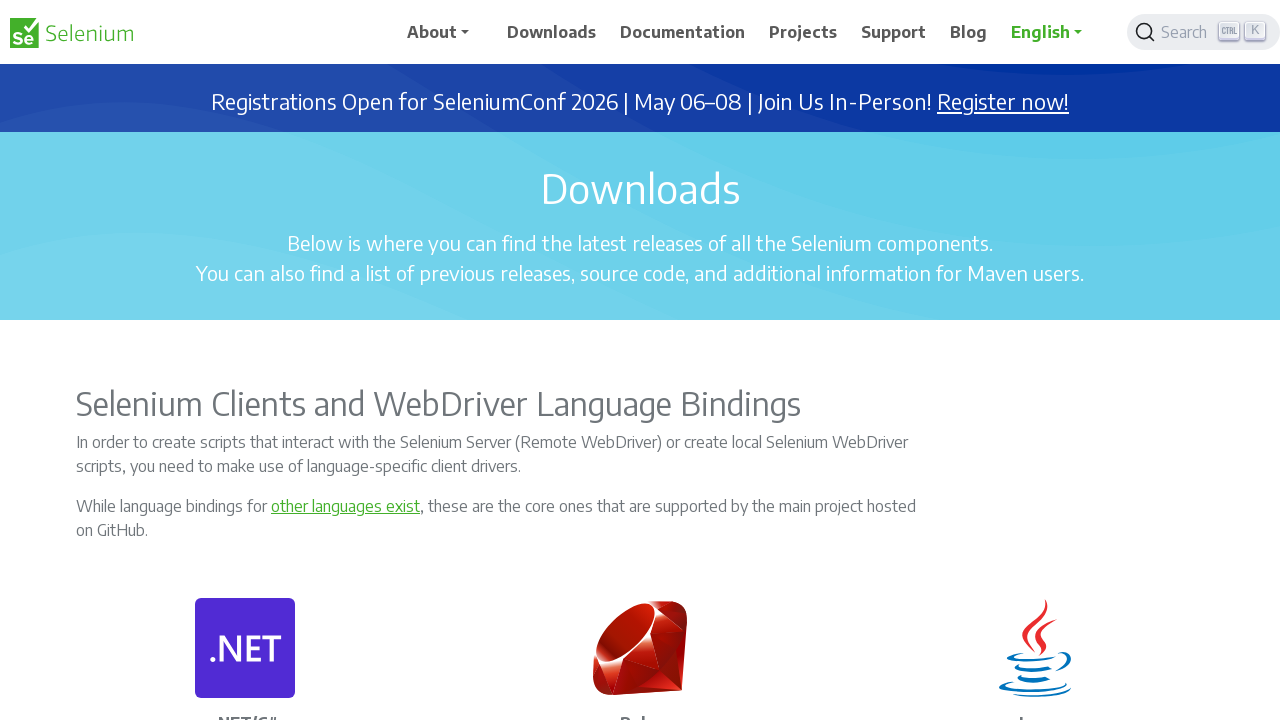

Clicked on Java download link at (1035, 360) on (//p[text()='Java']/following-sibling::p[@class])
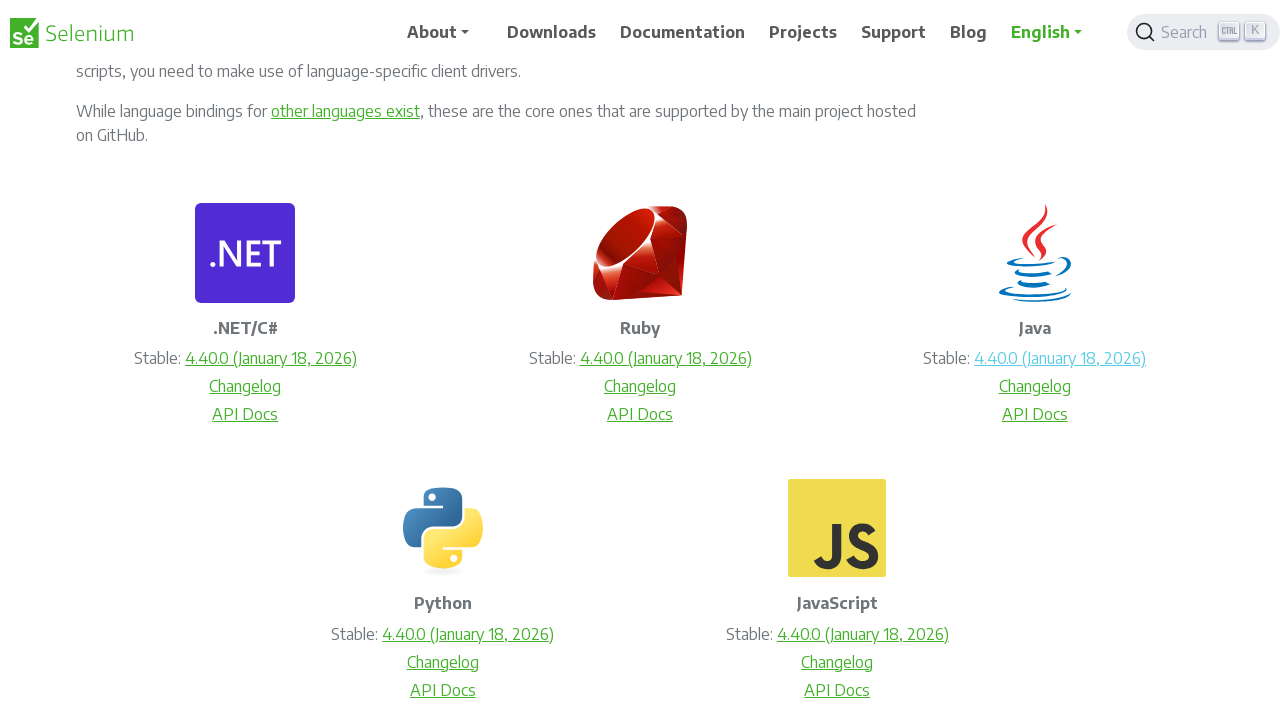

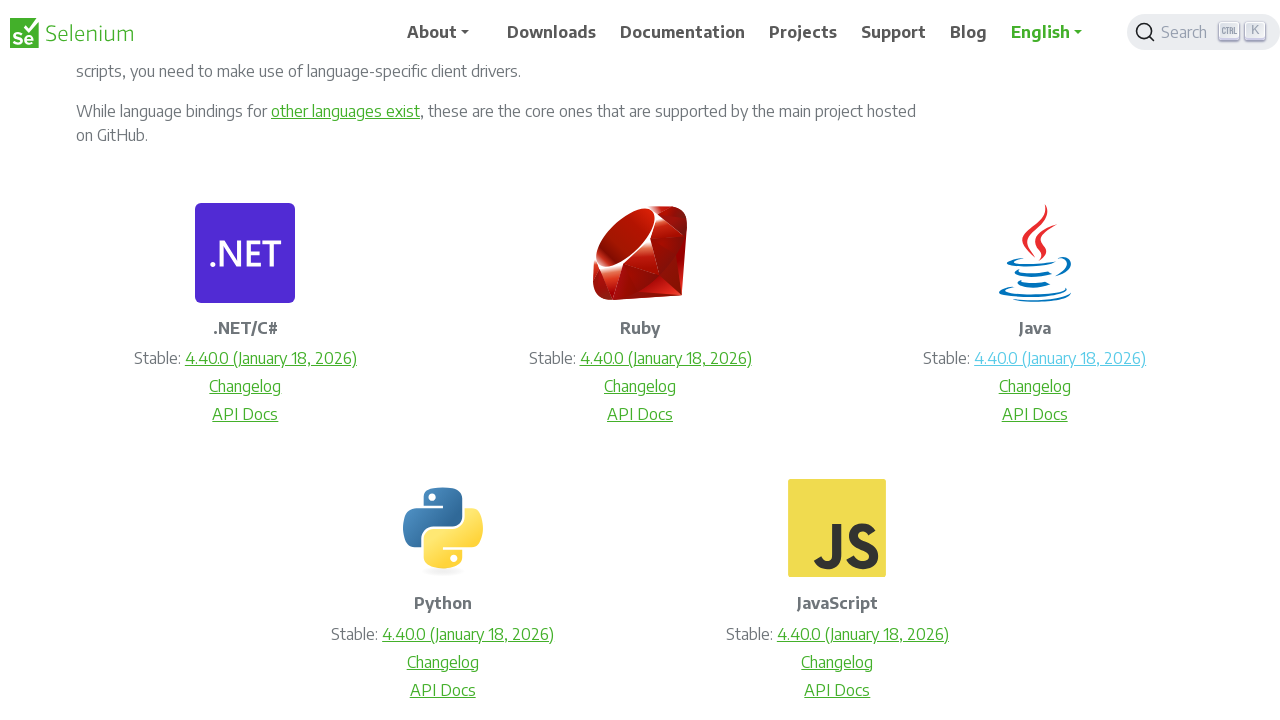